Tests dynamic loading by clicking a button and waiting for the "Hello World!" text to become visible

Starting URL: https://automationfc.github.io/dynamic-loading/

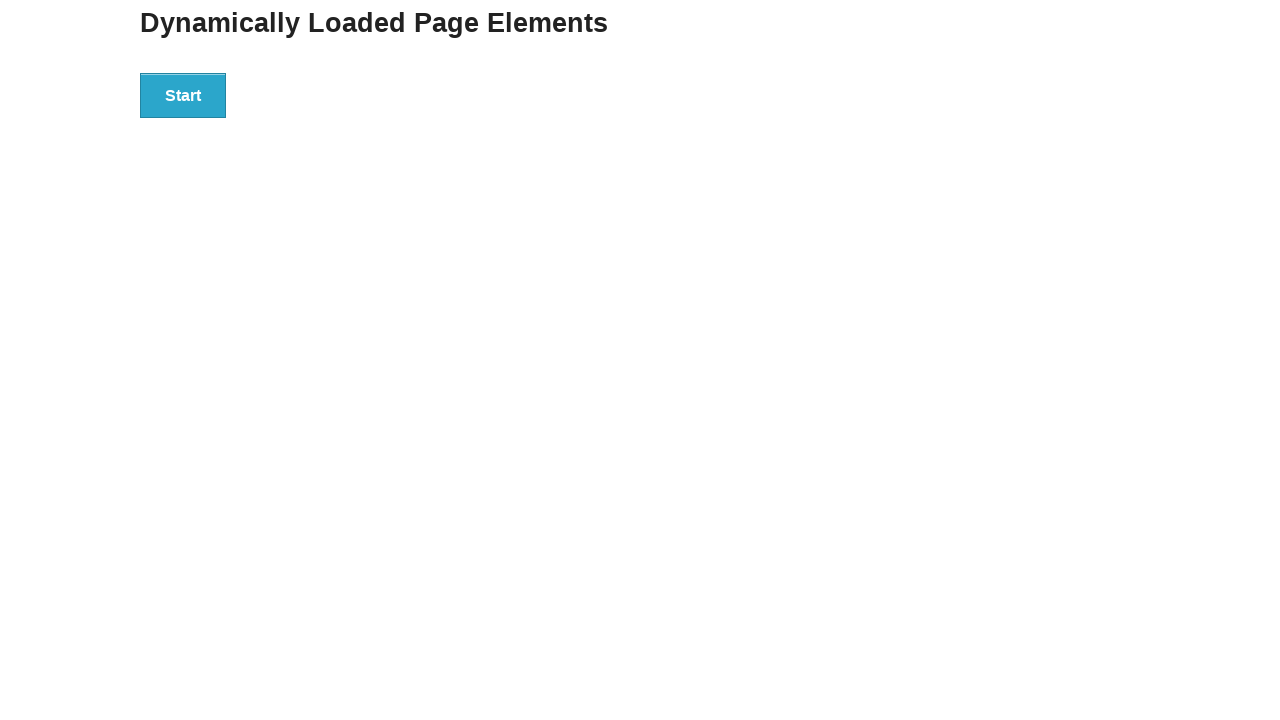

Clicked the start button to initiate dynamic loading at (183, 95) on div#start > button
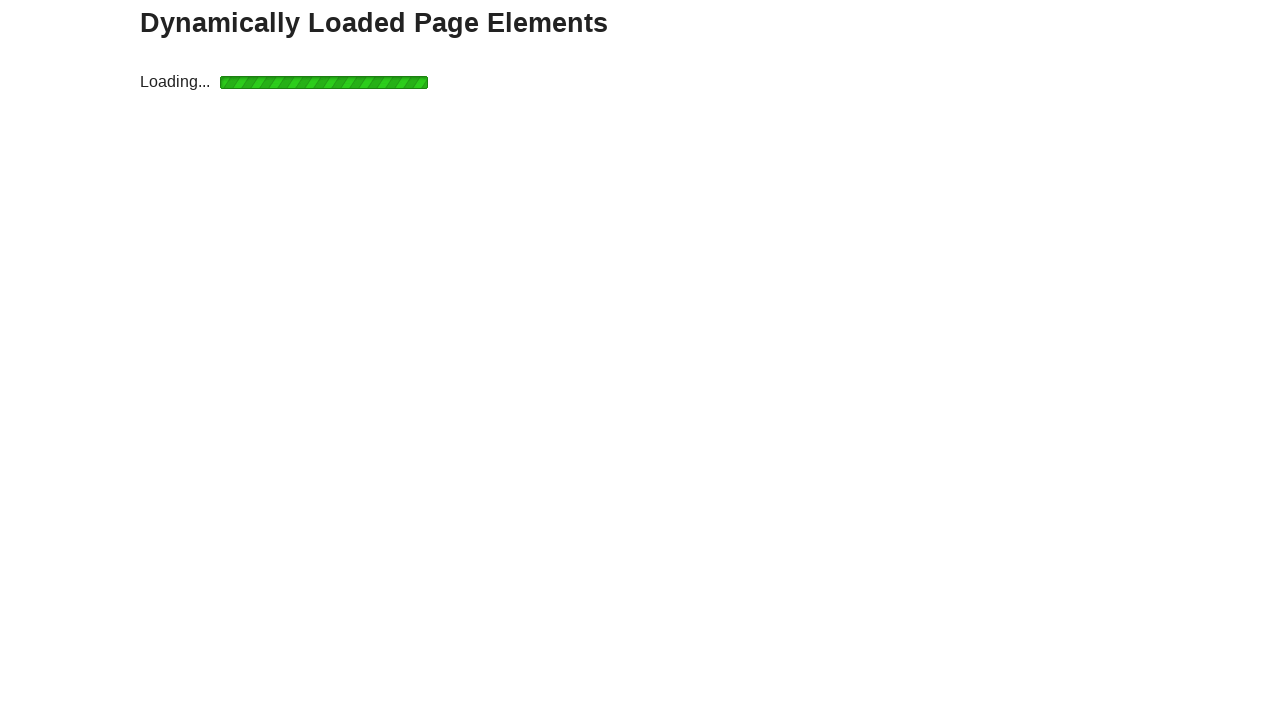

Waited for 'Hello World!' text to become visible
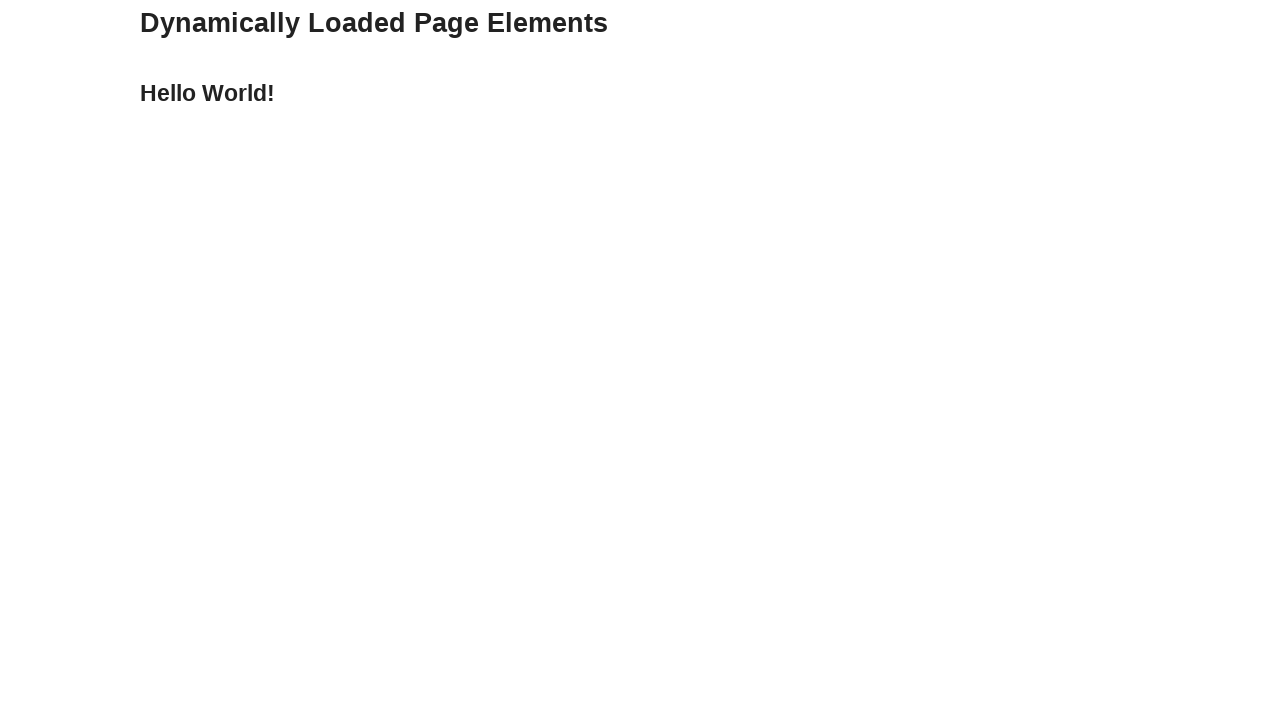

Located the 'Hello World!' text element
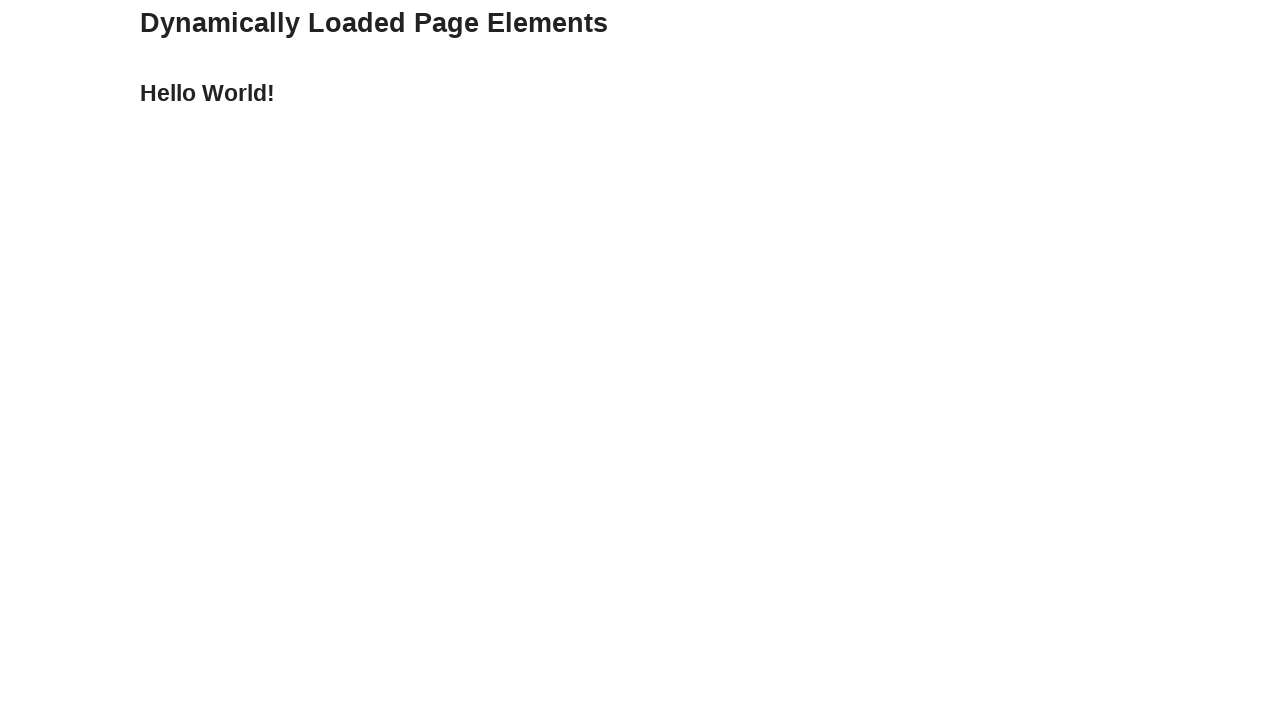

Verified that the text content equals 'Hello World!'
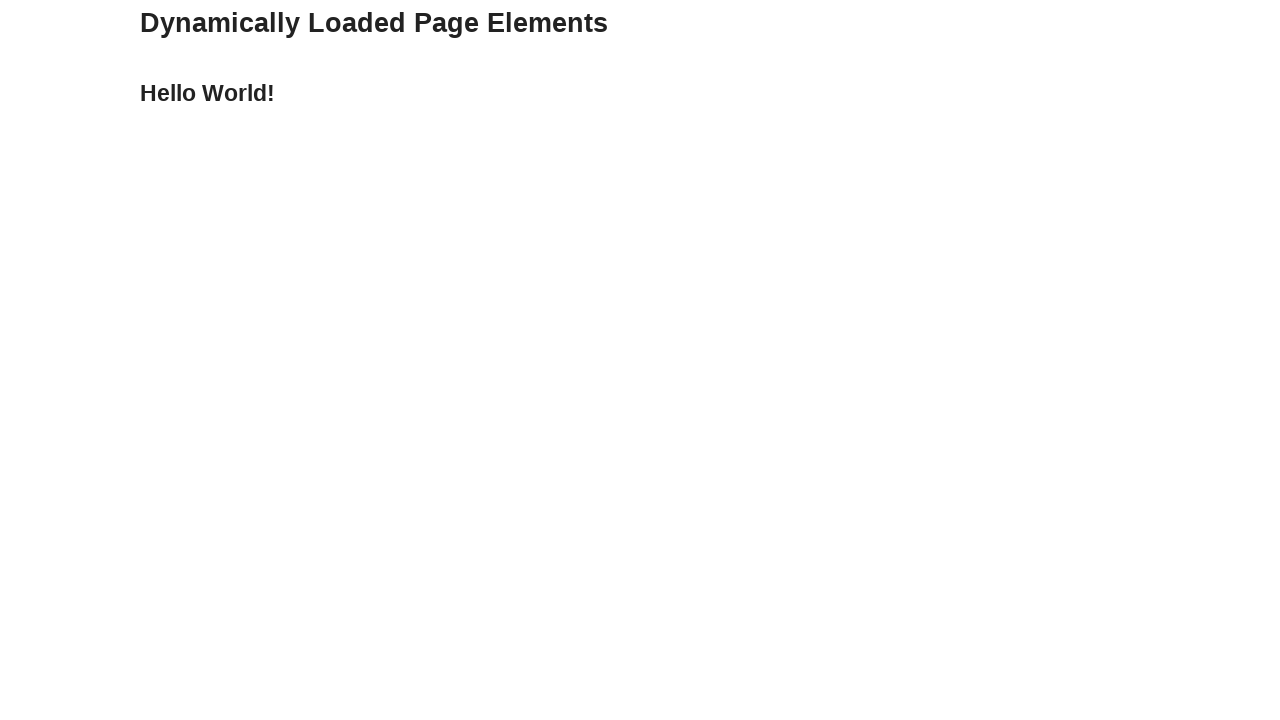

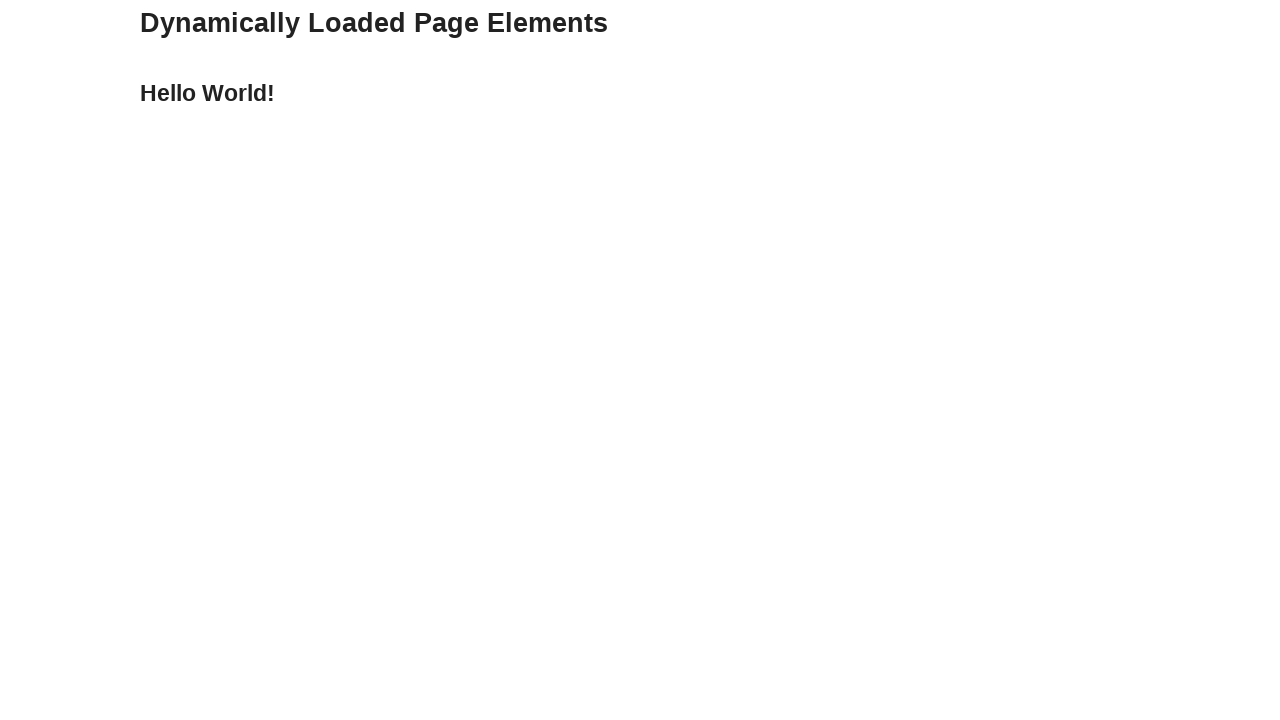